Tests browser navigation by visiting a website, navigating to a practice page, going back to the previous page, and refreshing

Starting URL: https://www.rahulshettyacademy.com

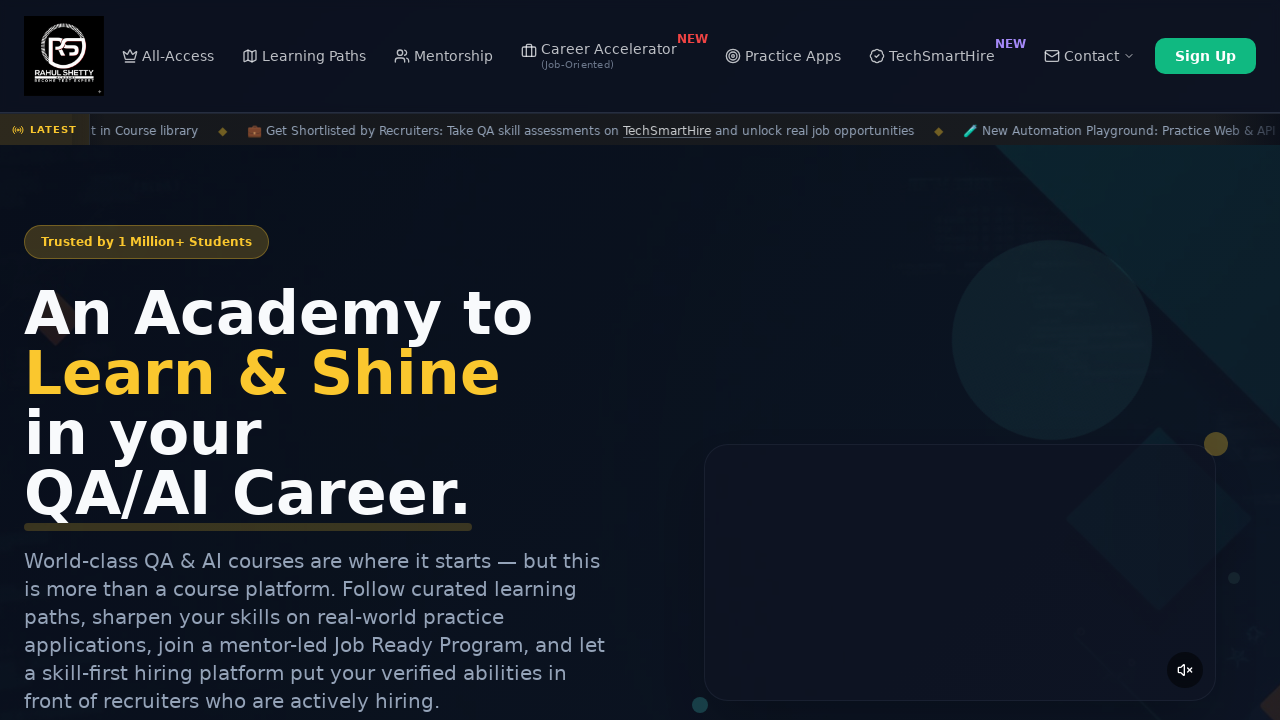

Navigated to Rahul Shetty Academy practice page
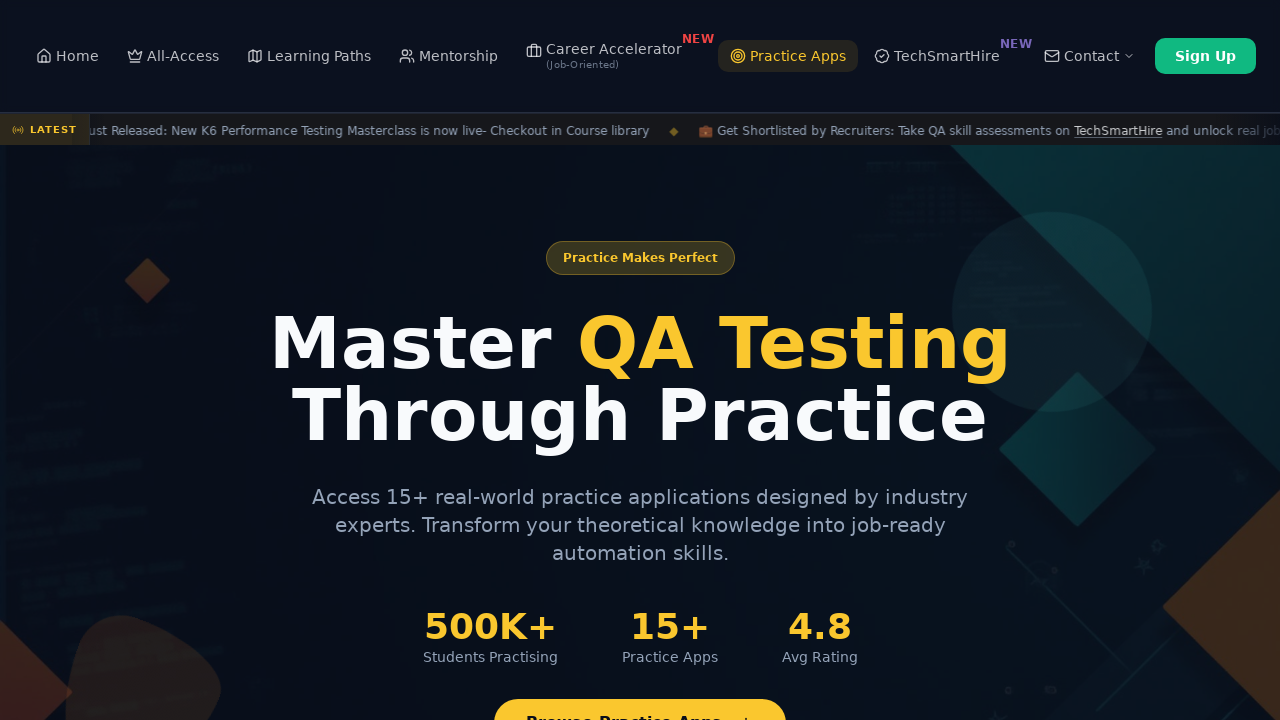

Navigated back to the previous page (home page)
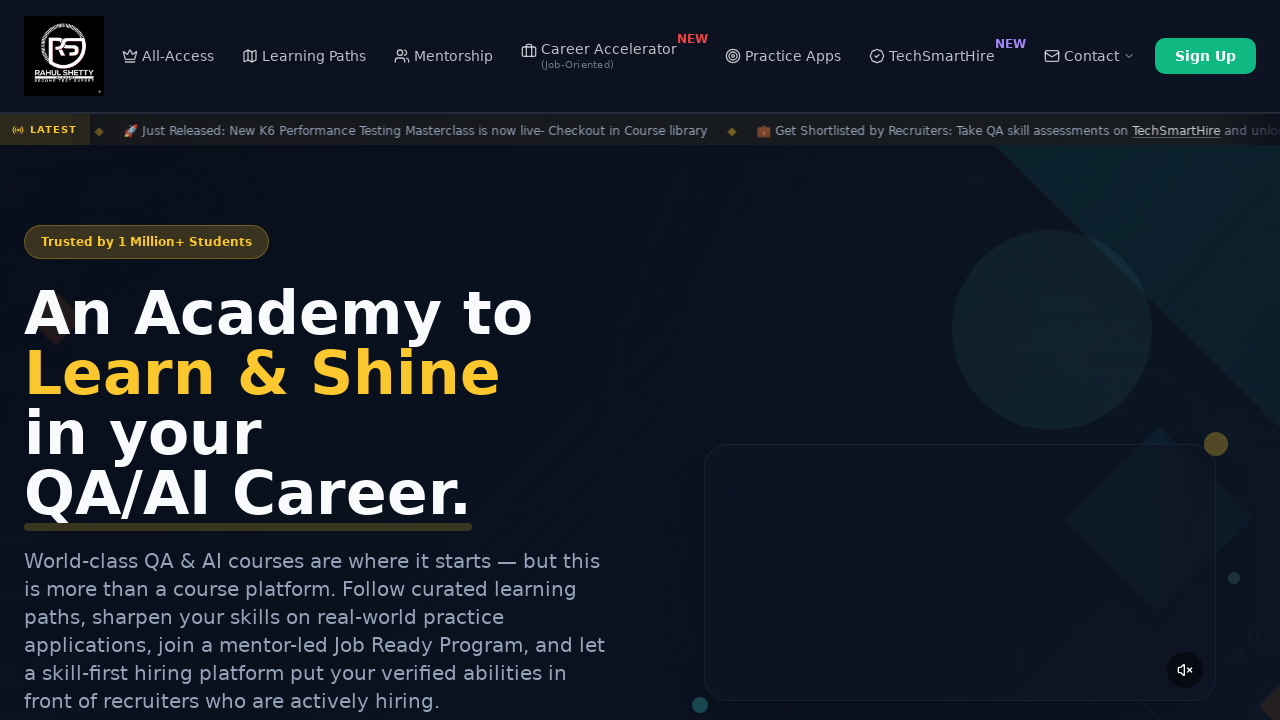

Refreshed the current page
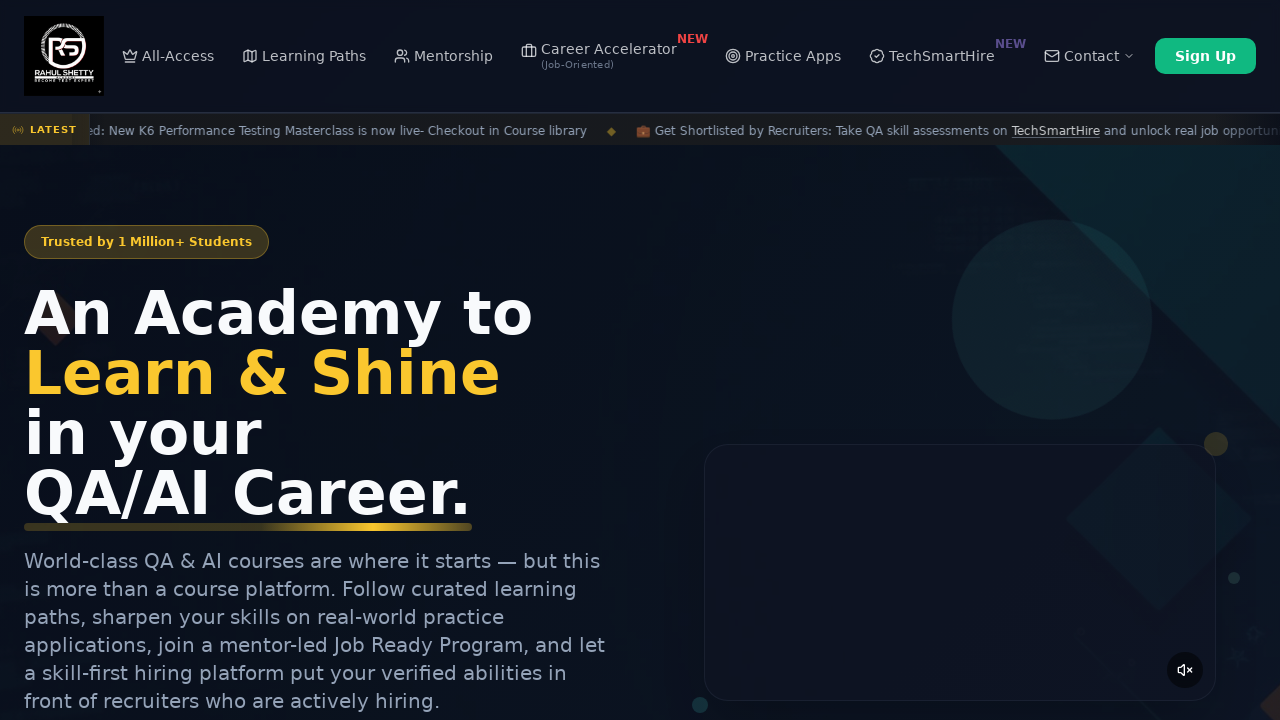

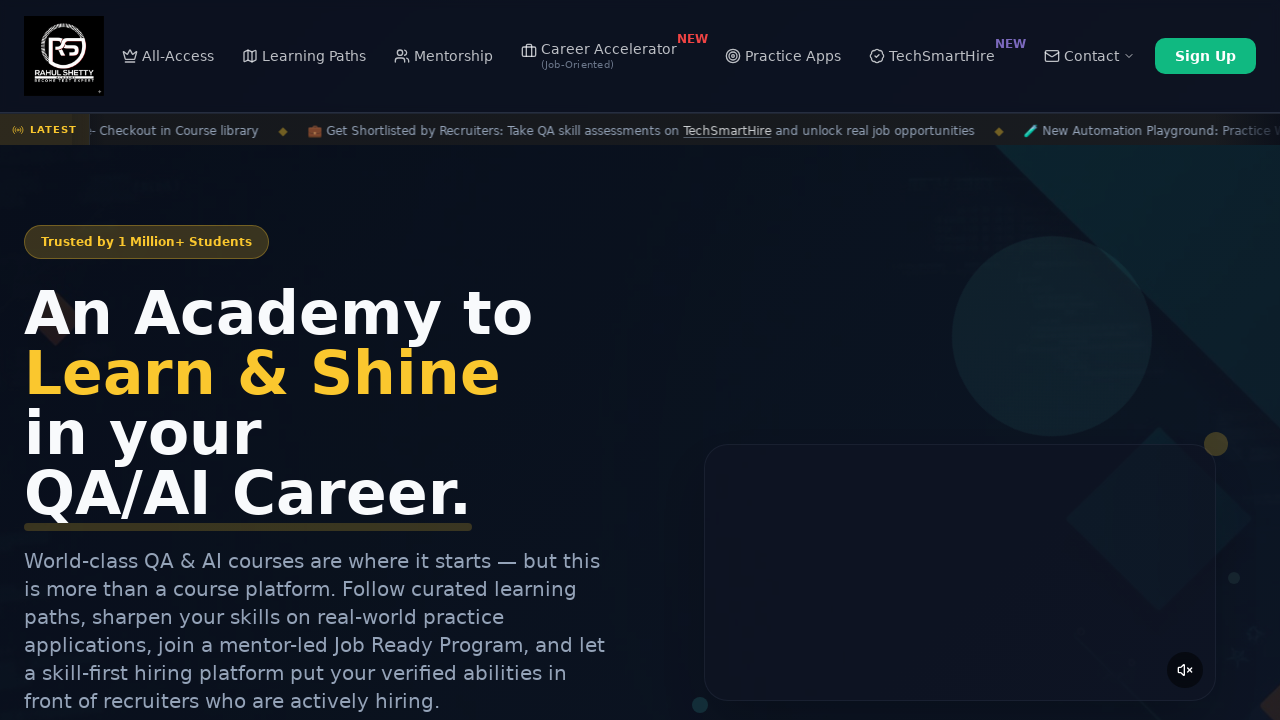